Tests a simple verification flow by clicking a verify button and checking that a success message appears.

Starting URL: https://suninjuly.github.io/wait1.html

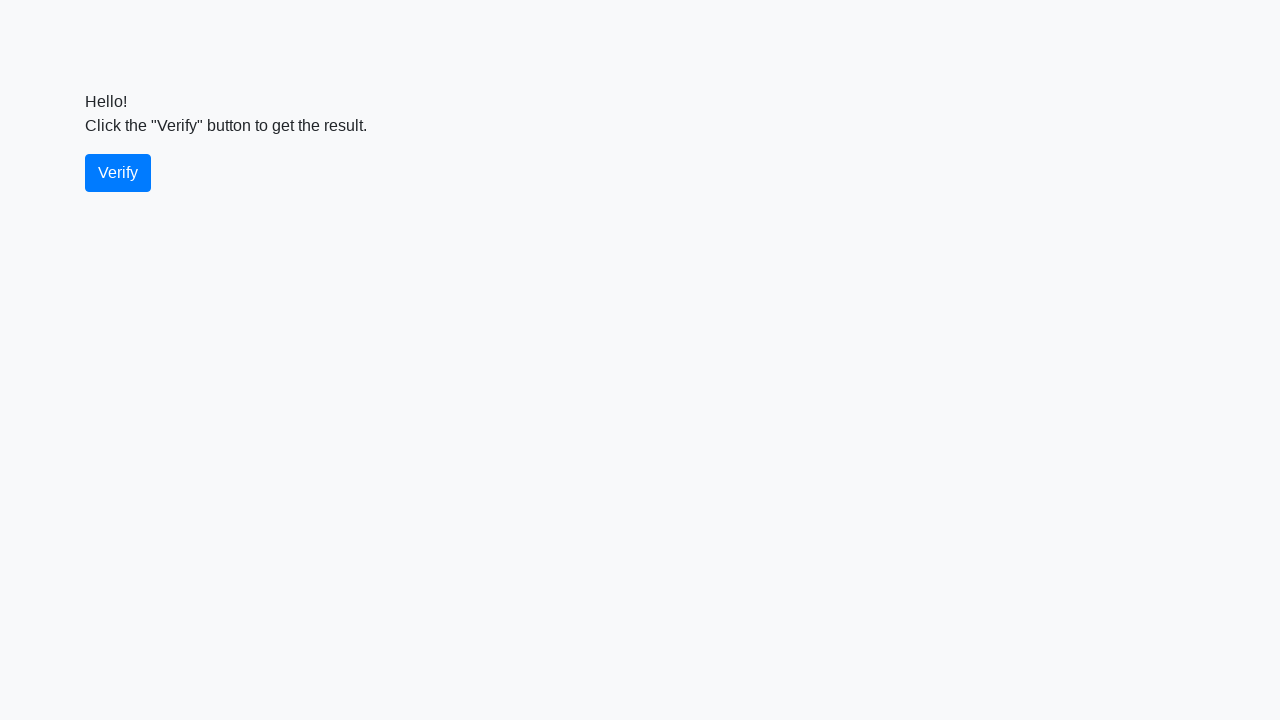

Clicked the verify button at (118, 173) on #verify
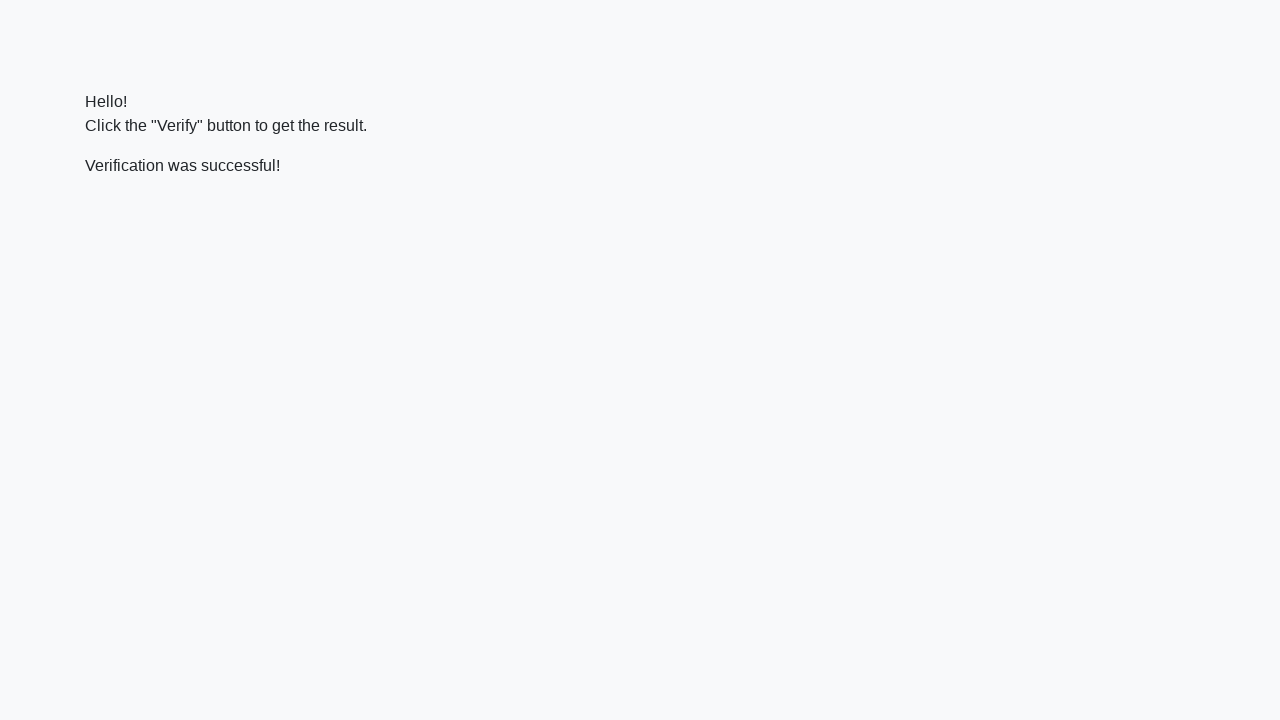

Success message appeared and became visible
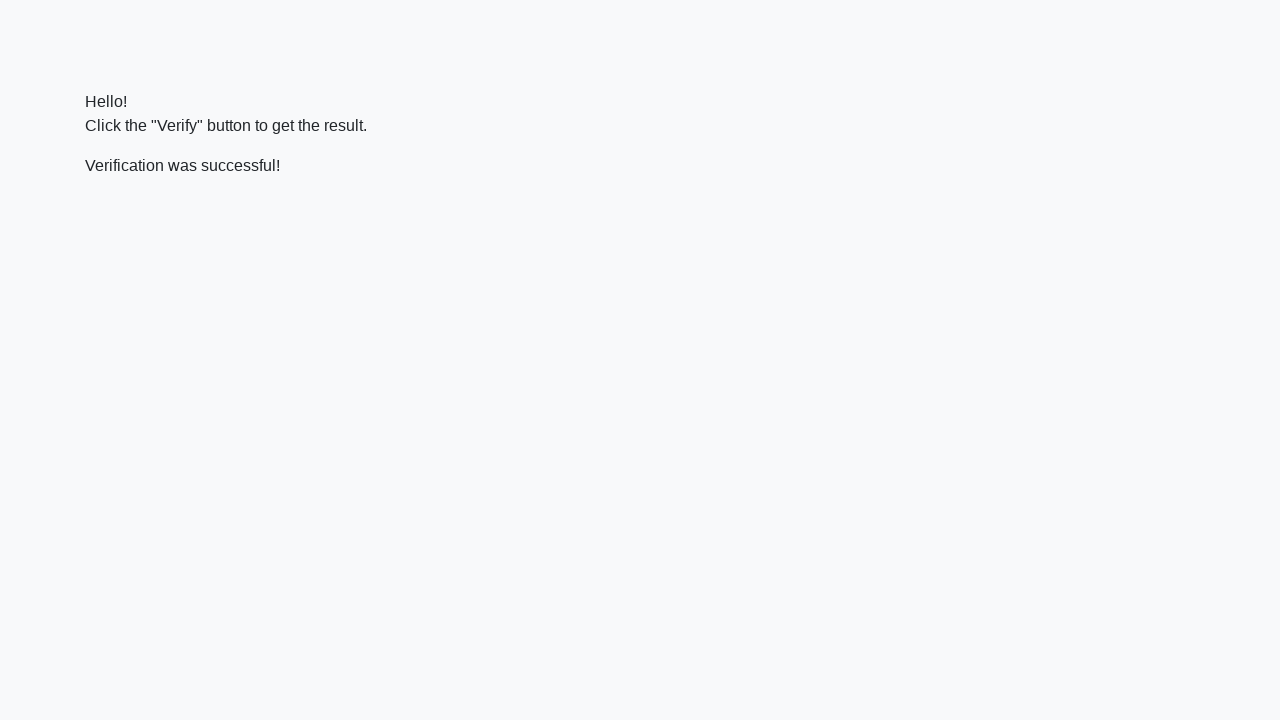

Verified that success message contains 'successful'
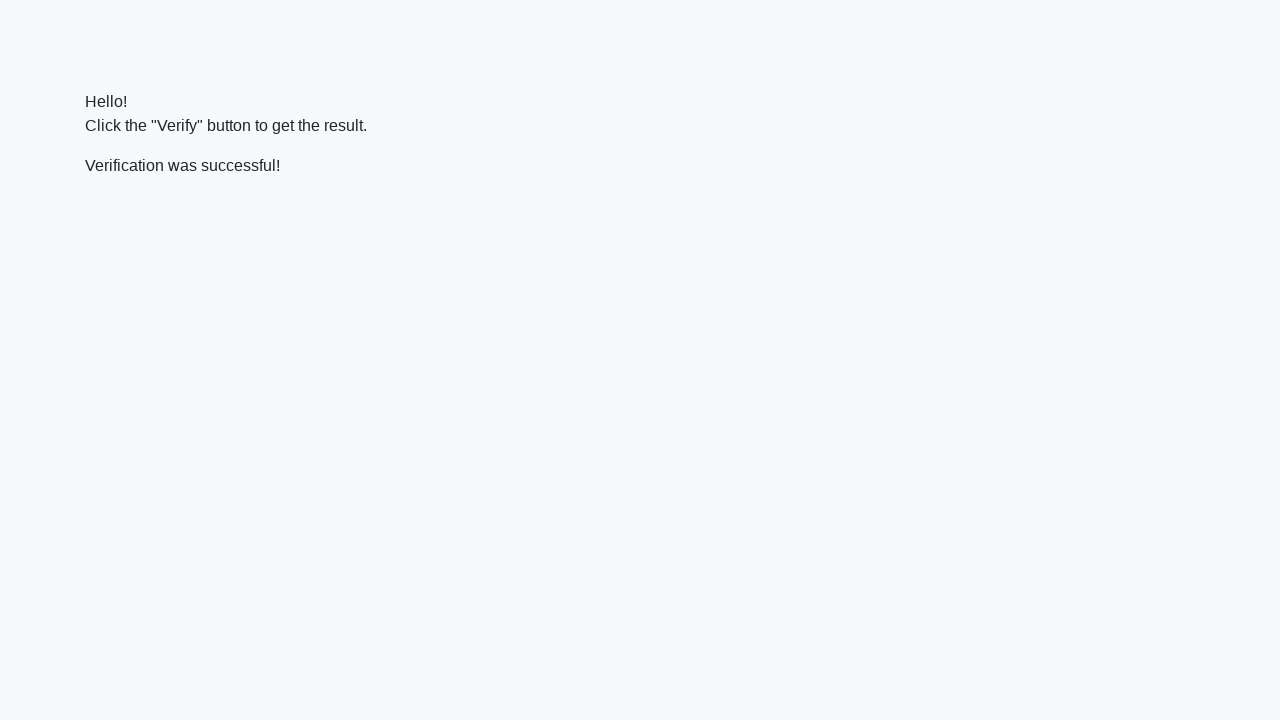

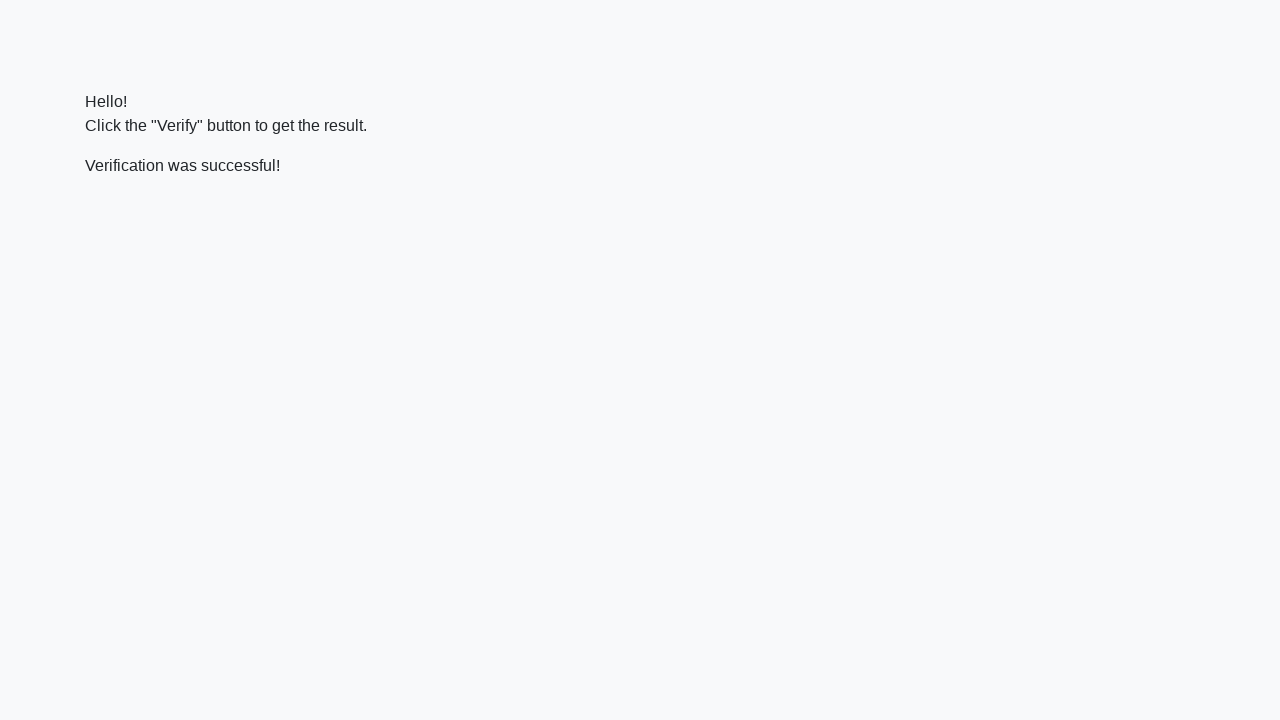